Tests JavaScript prompt alert functionality by clicking a button to trigger a JS prompt, entering text into the prompt, accepting it, and verifying the result is displayed on the page.

Starting URL: https://the-internet.herokuapp.com/javascript_alerts

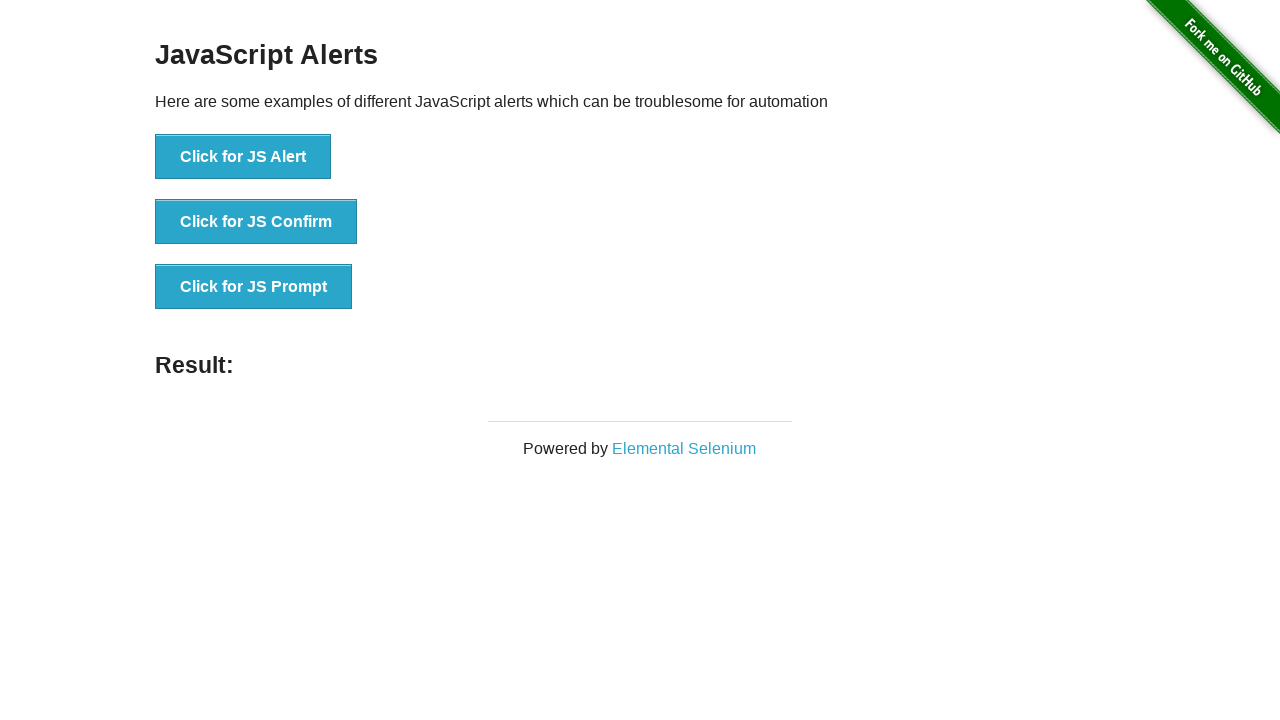

Clicked button to trigger JS Prompt at (254, 287) on xpath=//button[contains(text(),'Click for JS Prompt')]
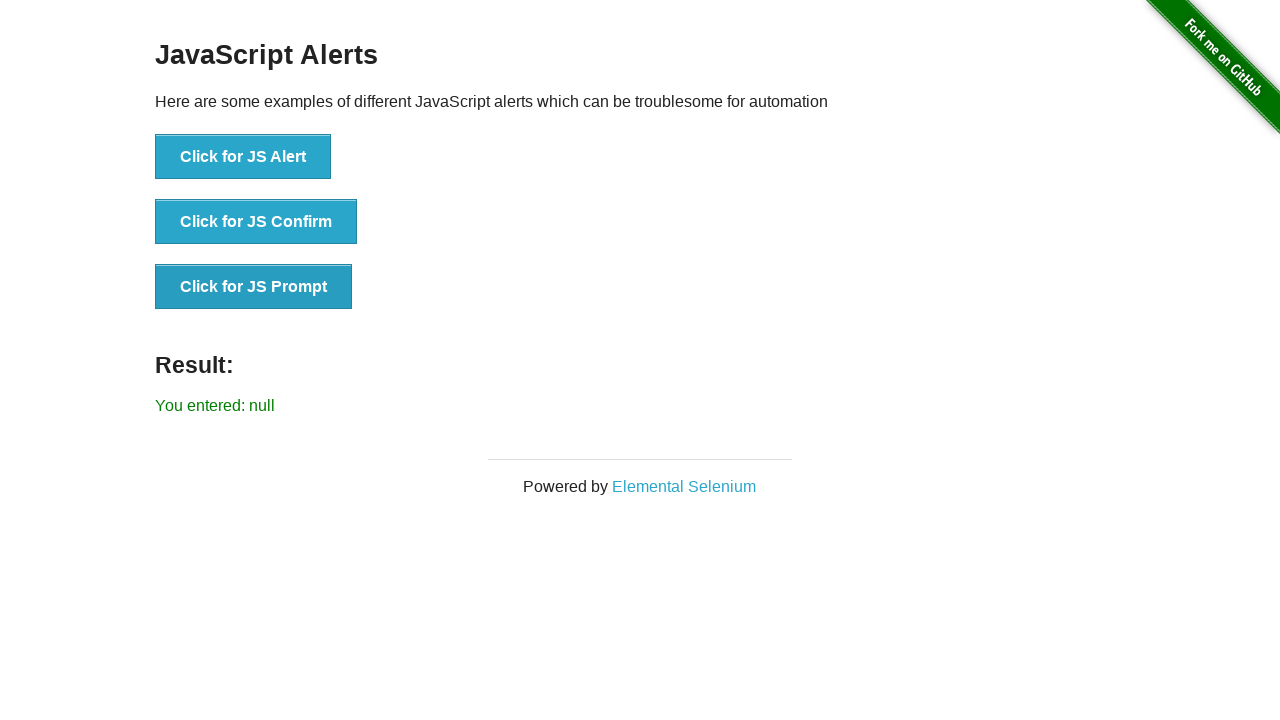

Set up dialog event handler
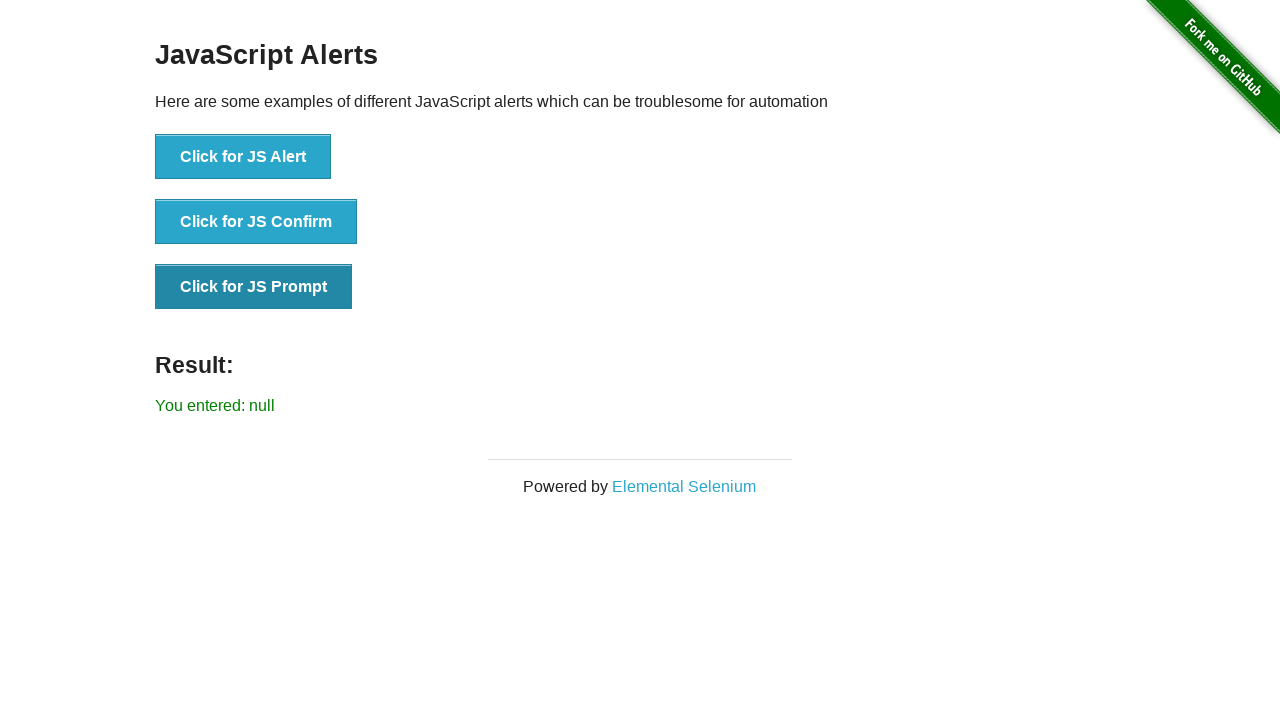

Removed previous dialog event handler
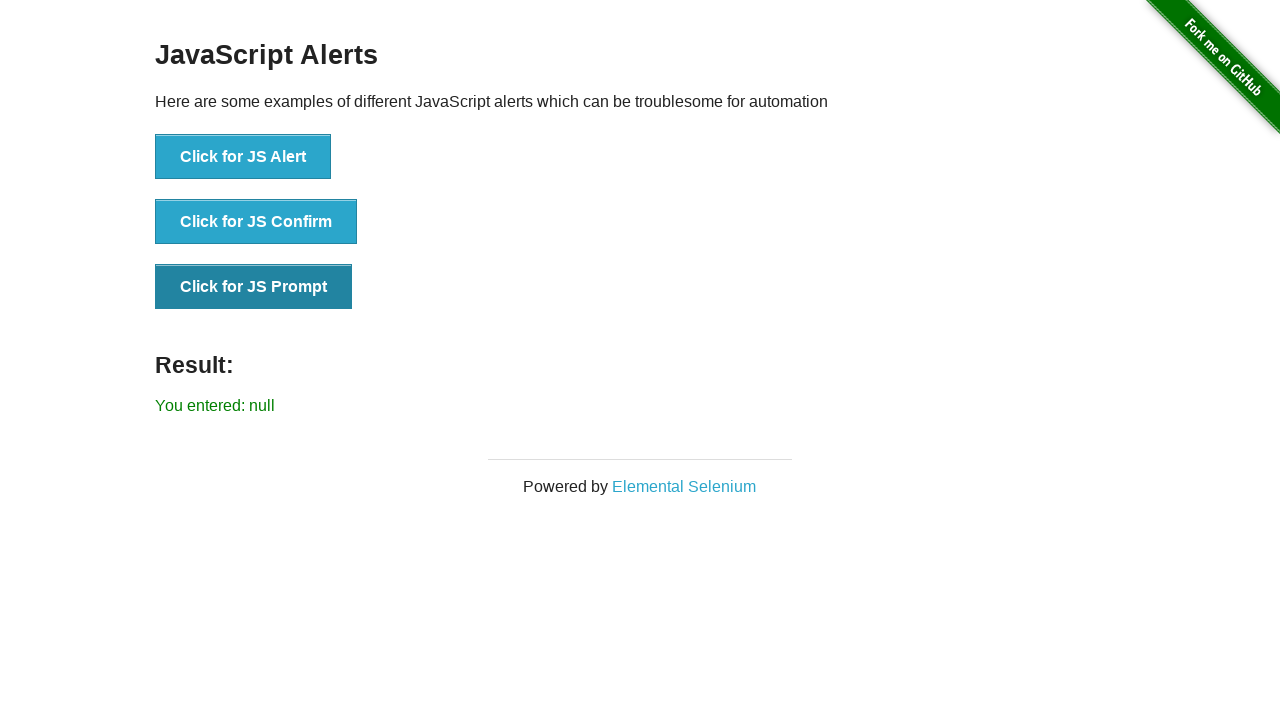

Set up dialog handler to accept prompt with 'Welcome'
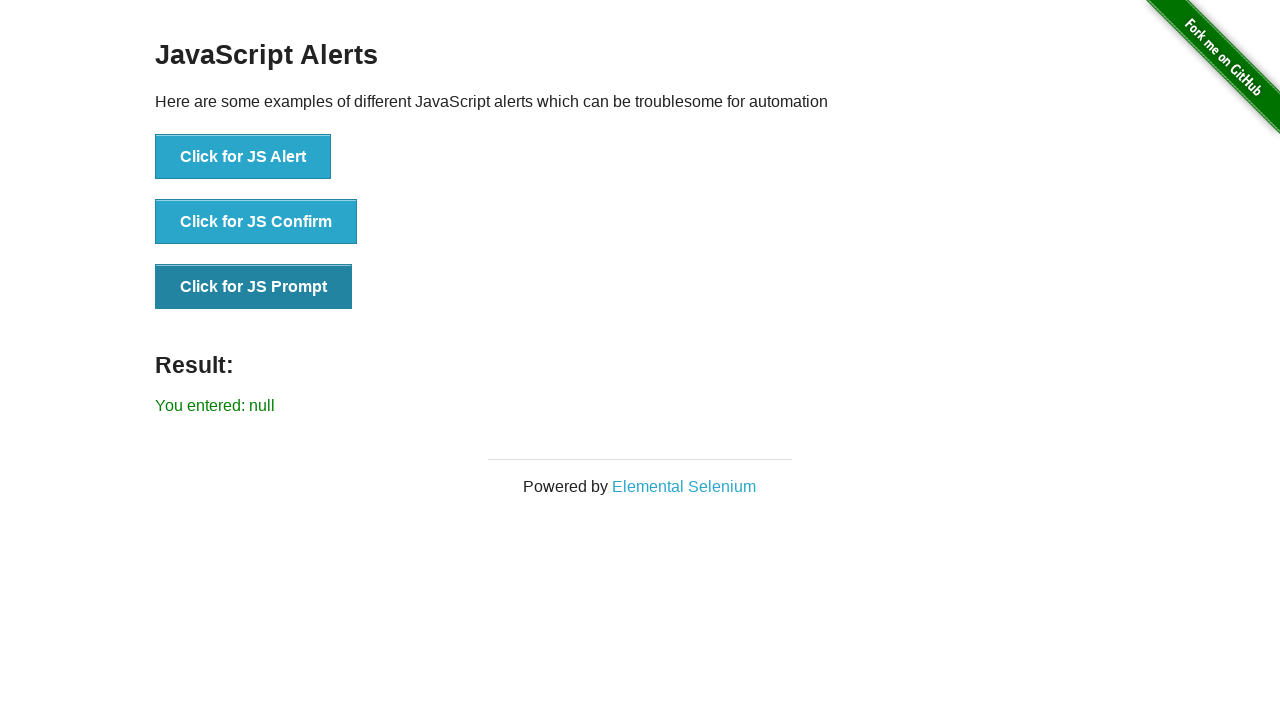

Clicked button to trigger JS Prompt dialog at (254, 287) on xpath=//button[contains(text(),'Click for JS Prompt')]
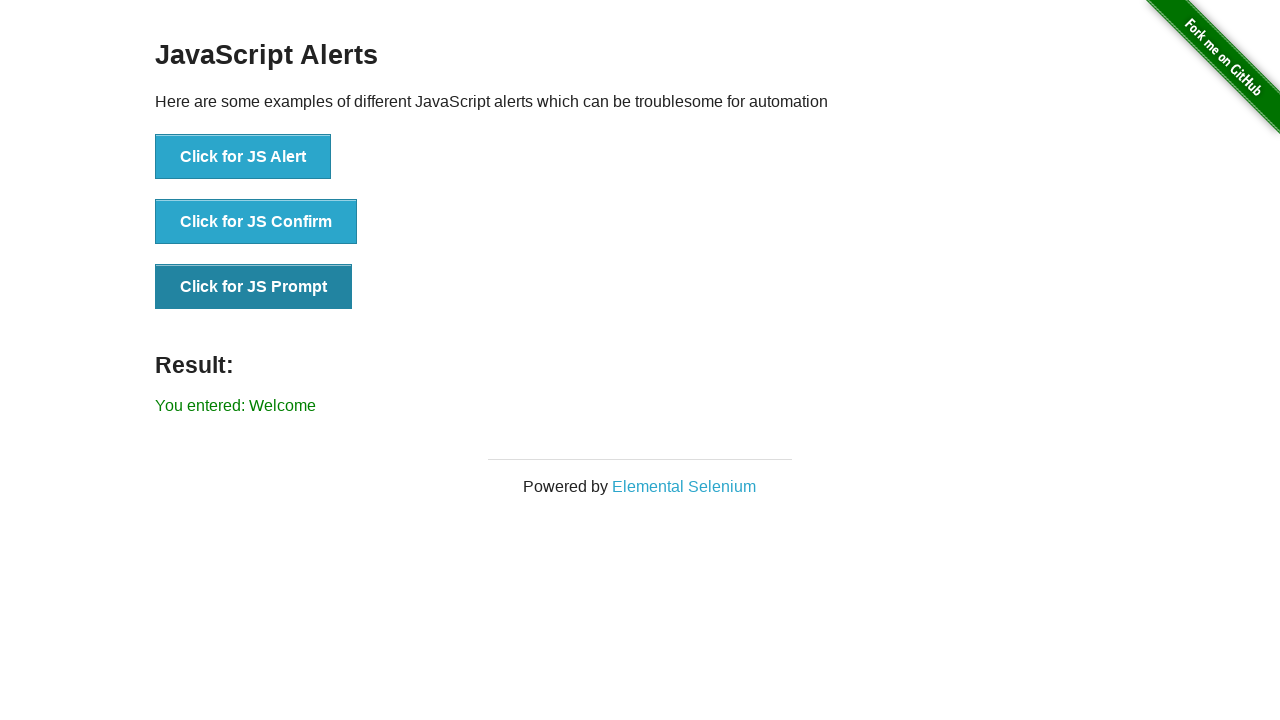

Result element loaded on page
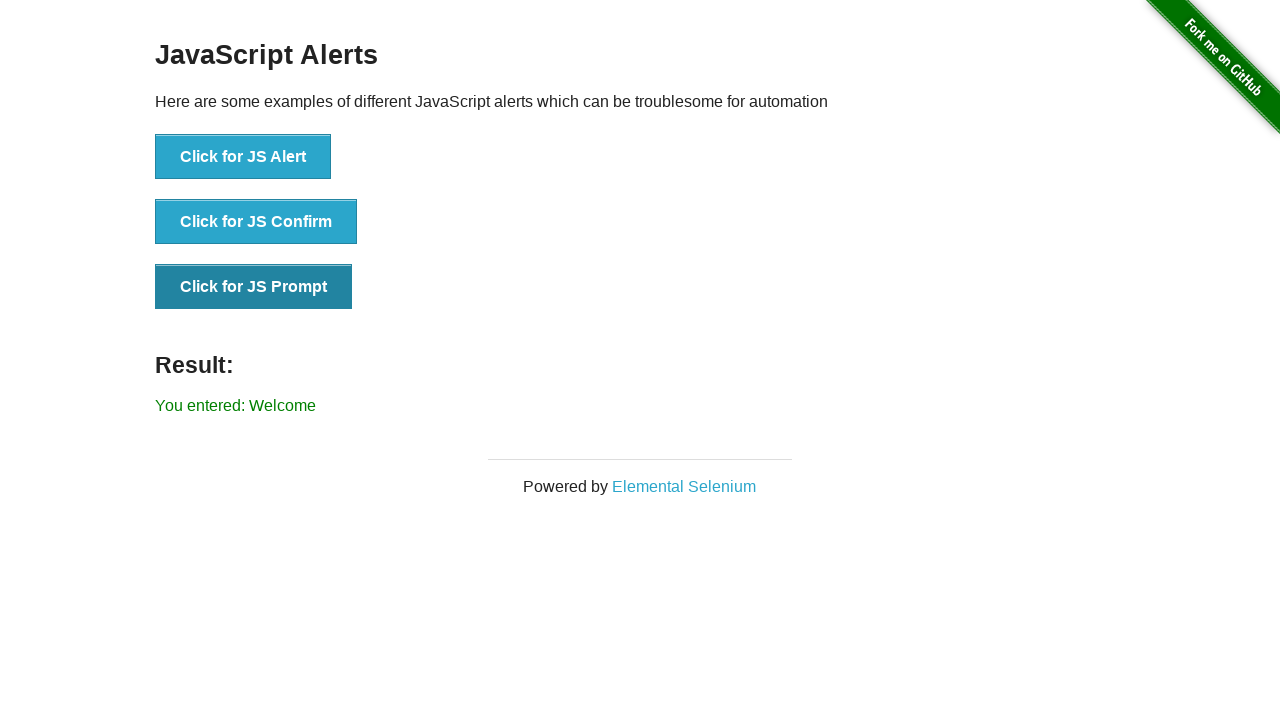

Located result element
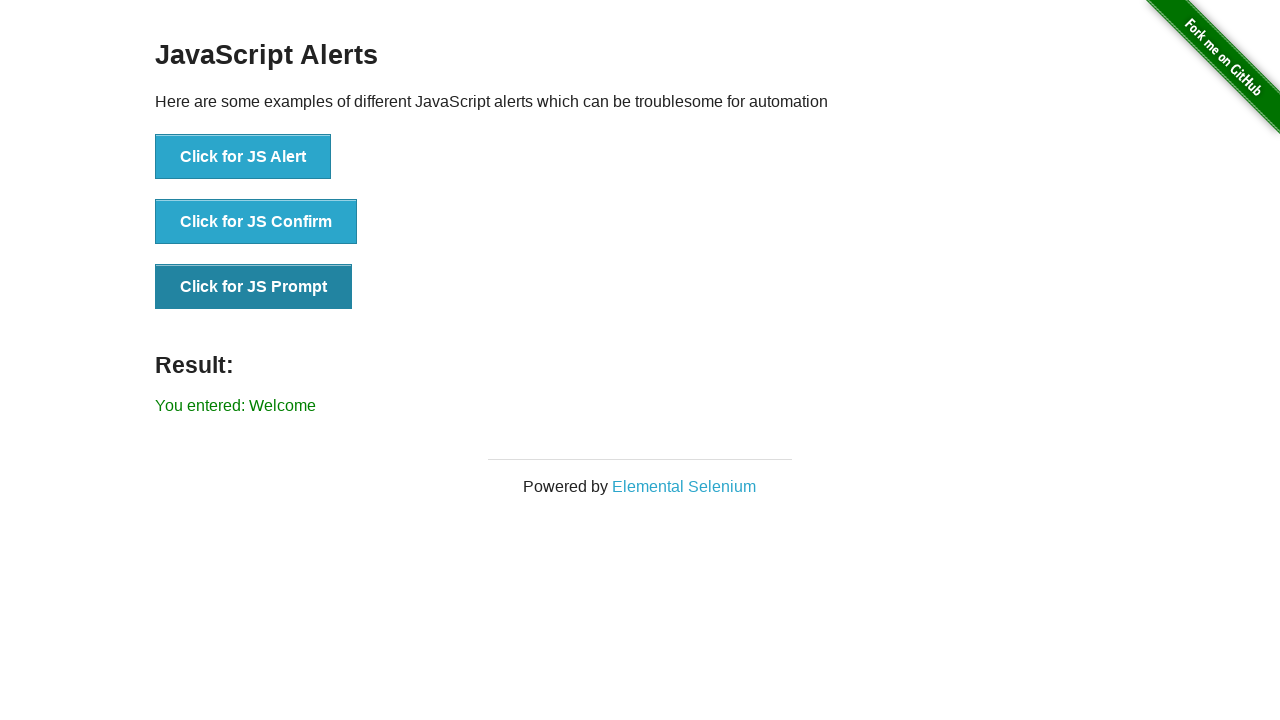

Result element is visible and ready
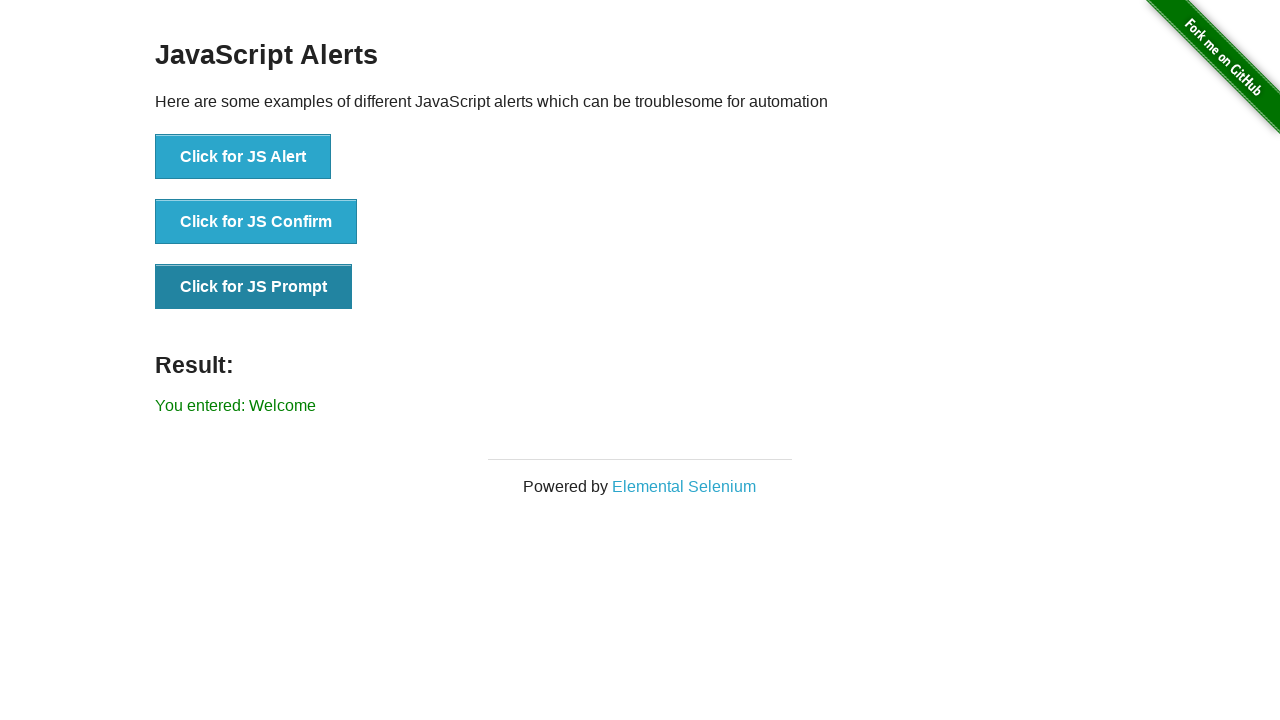

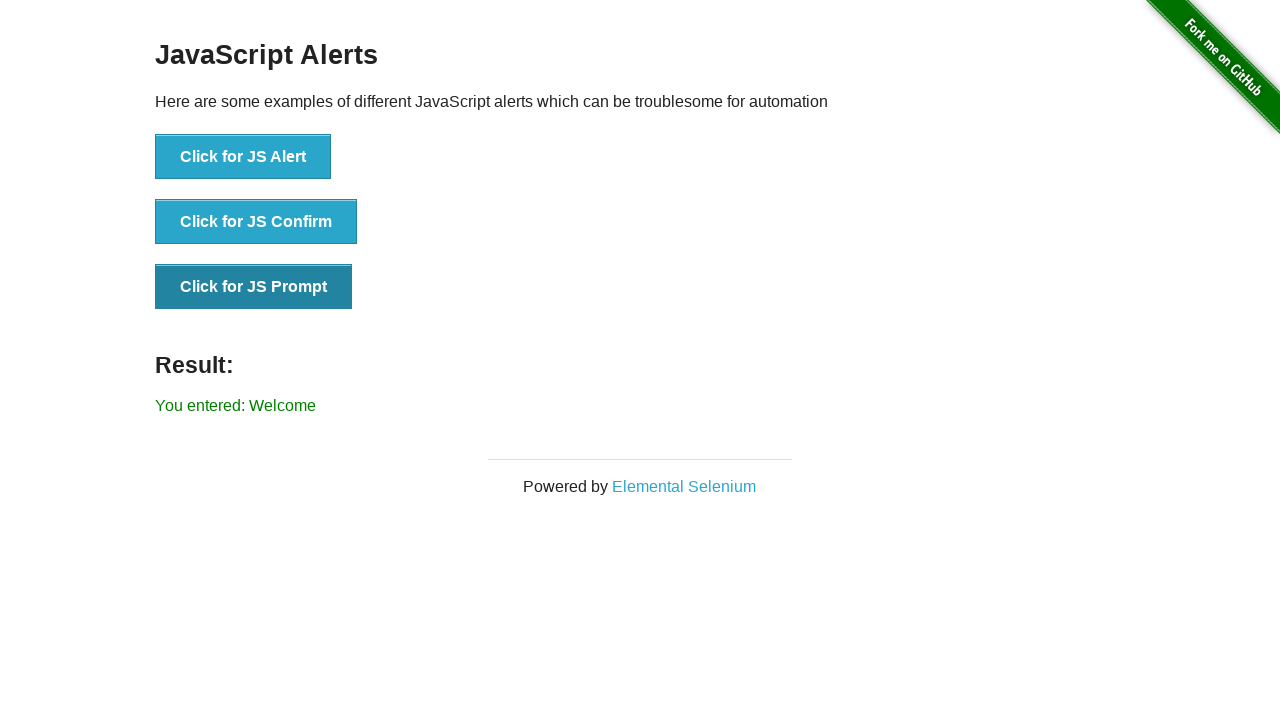